Tests working with multiple browser windows by clicking a link that opens a new window, then switching between the original window and the new window to verify their titles.

Starting URL: https://the-internet.herokuapp.com/windows

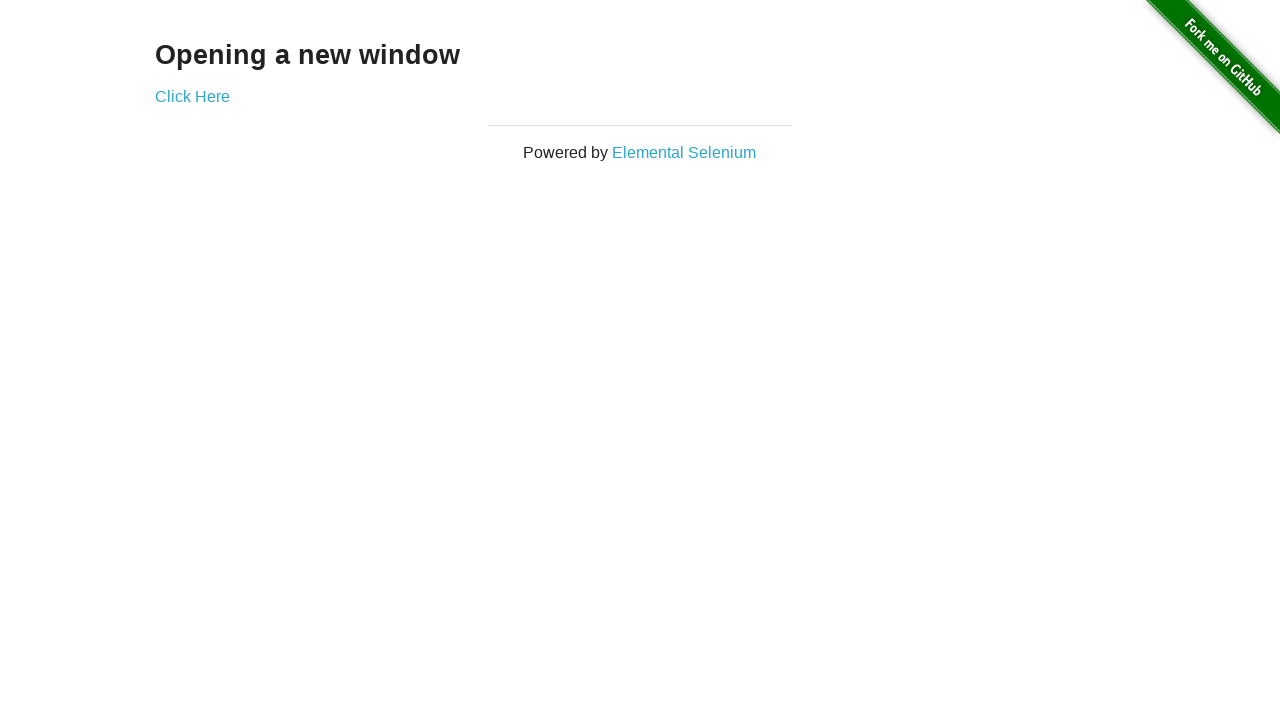

Clicked link to open new window and captured new page at (192, 96) on .example a
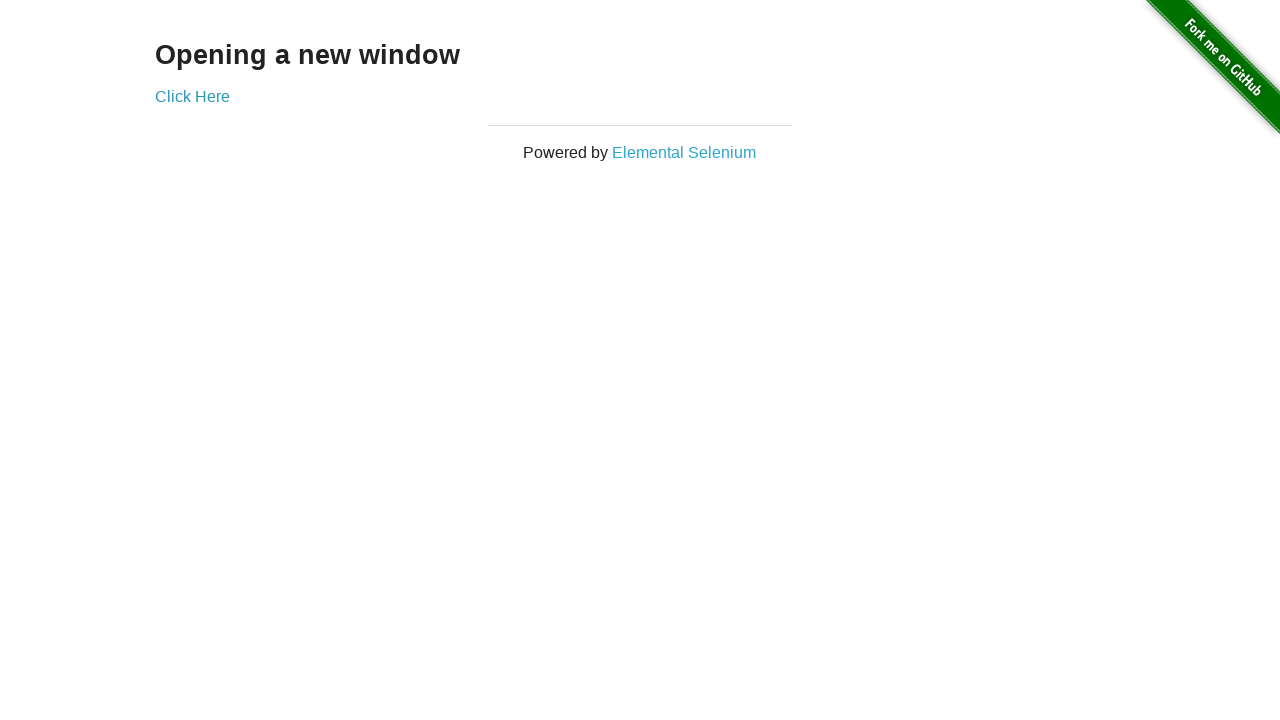

Verified original window title is 'The Internet'
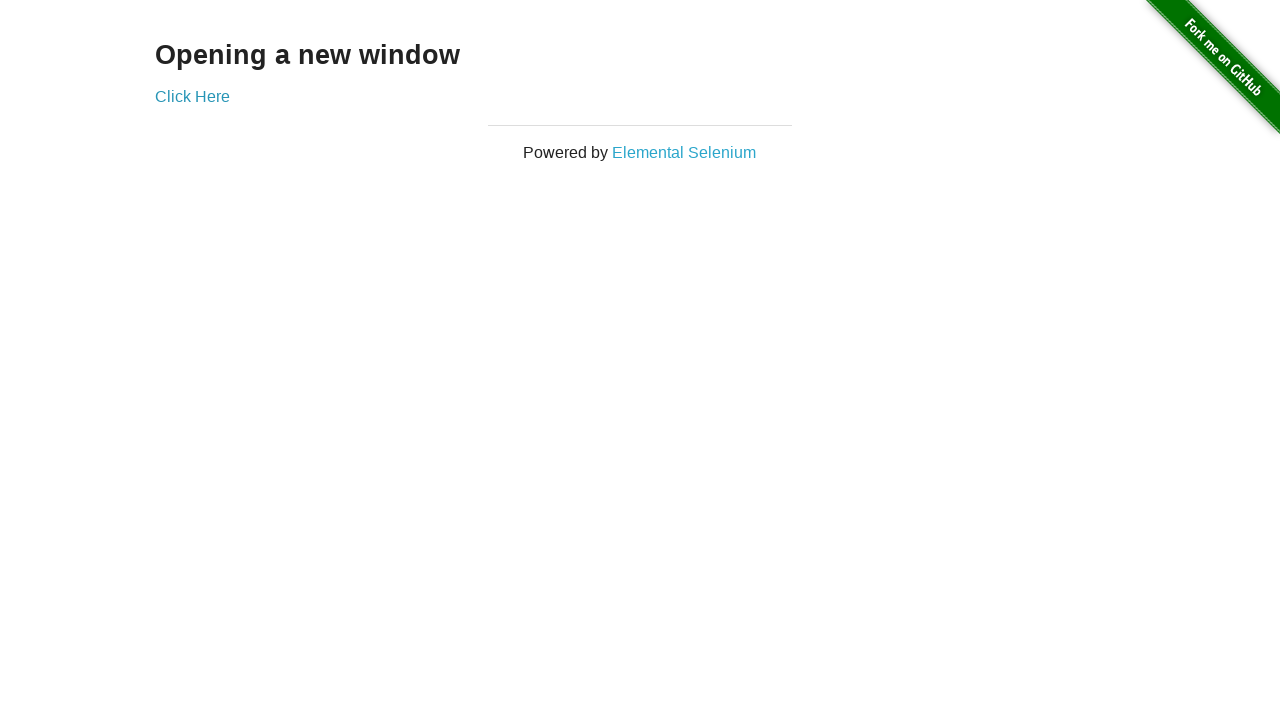

Waited for new window to load
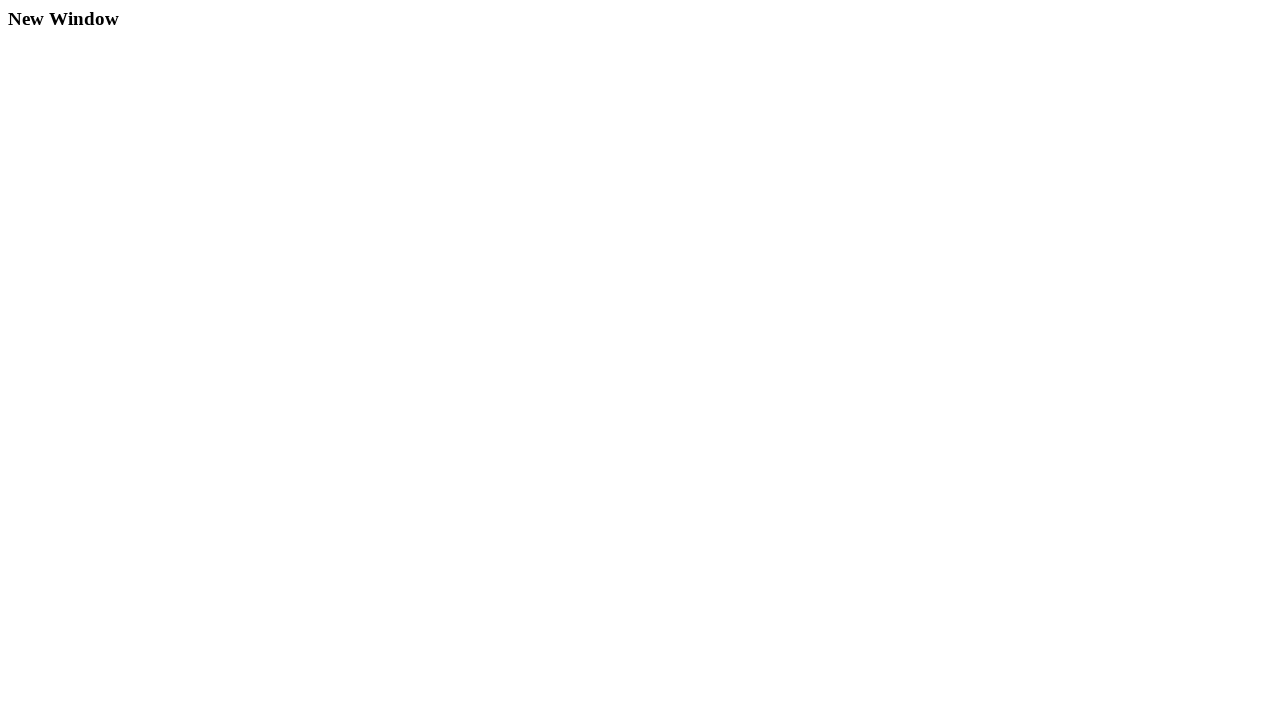

Verified new window title is 'New Window'
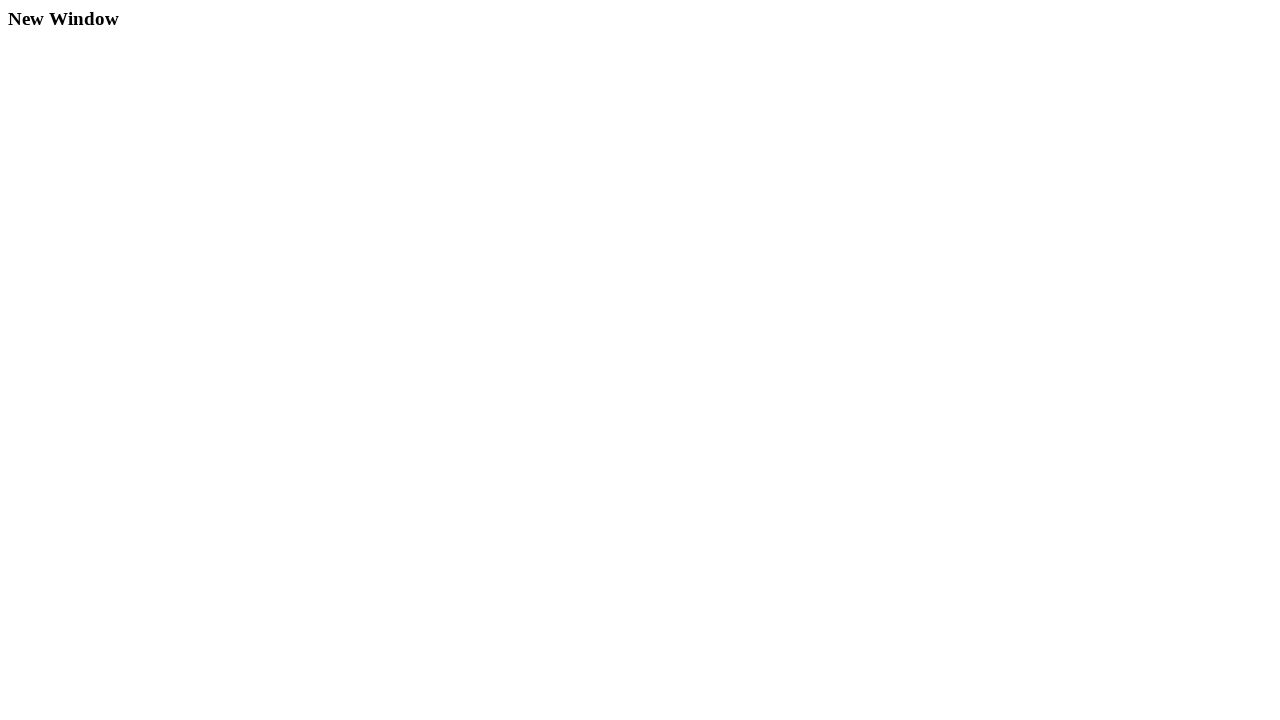

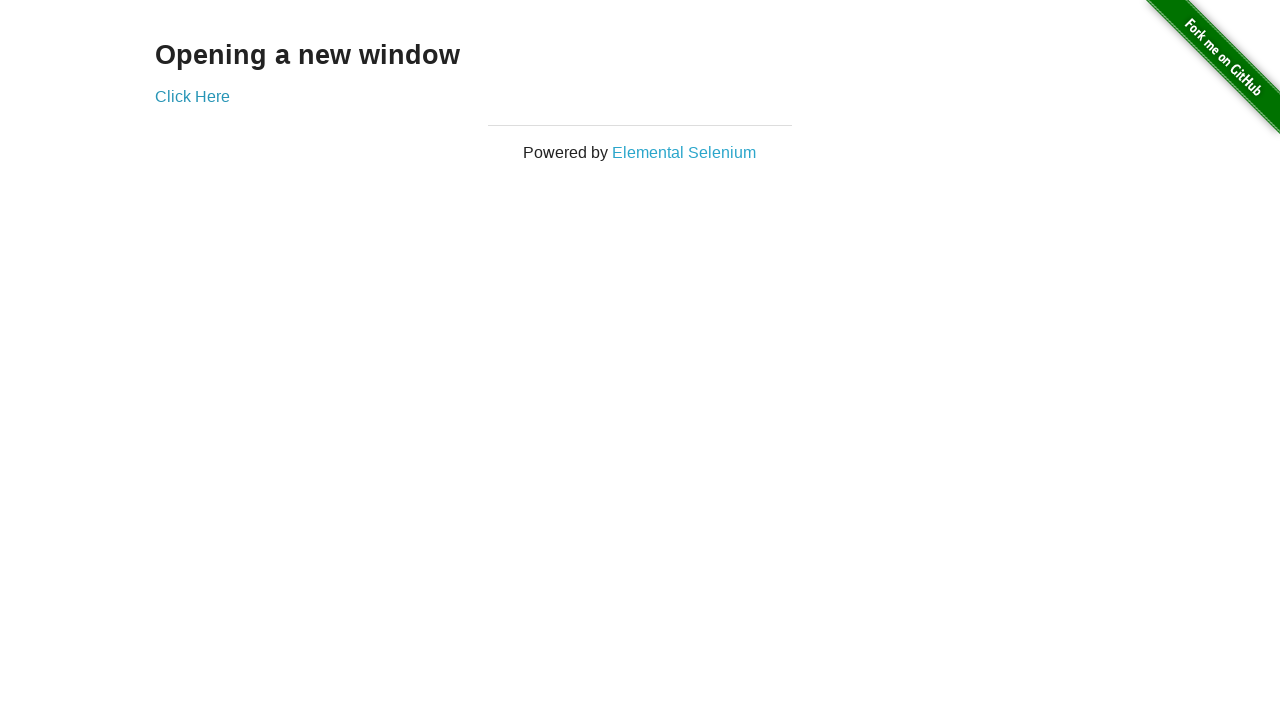